Tests the game over scenario by exhausting all attempts with incorrect letters and verifying the loss message appears

Starting URL: https://agustin-caucino.github.io/Agiles-grupo-4/

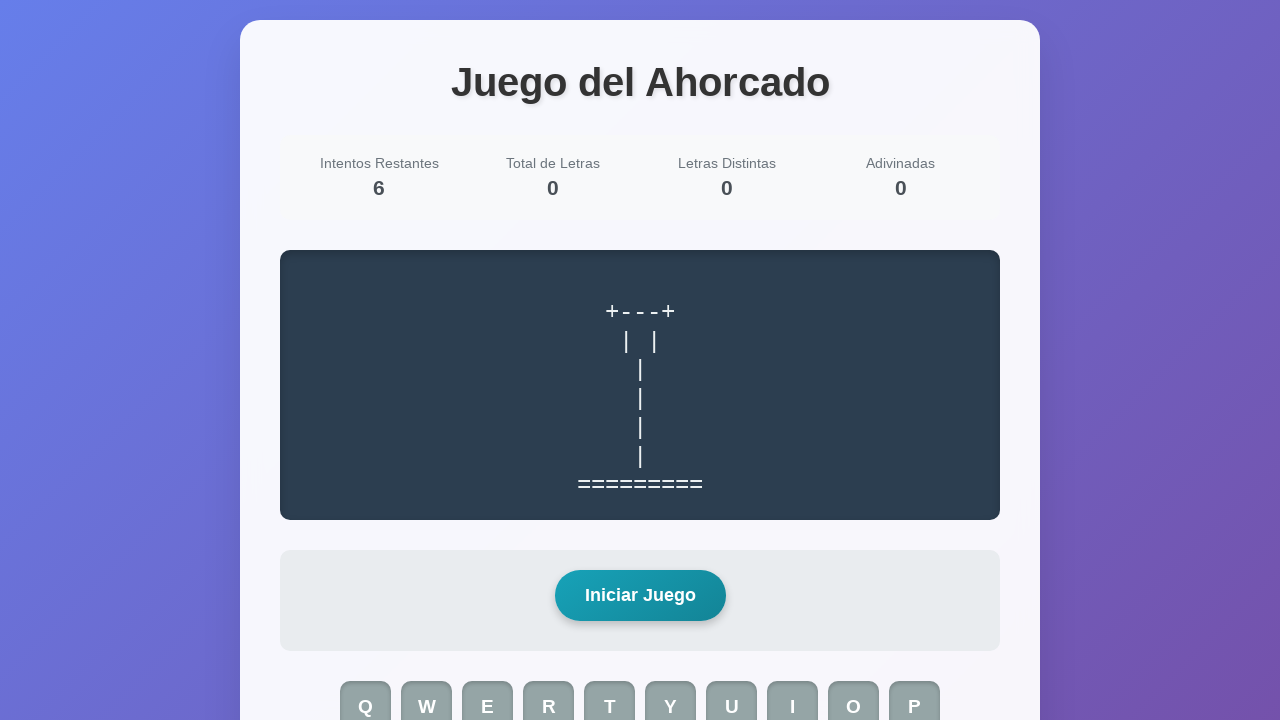

Clicked start game button to initiate a new game at (640, 596) on #start-game
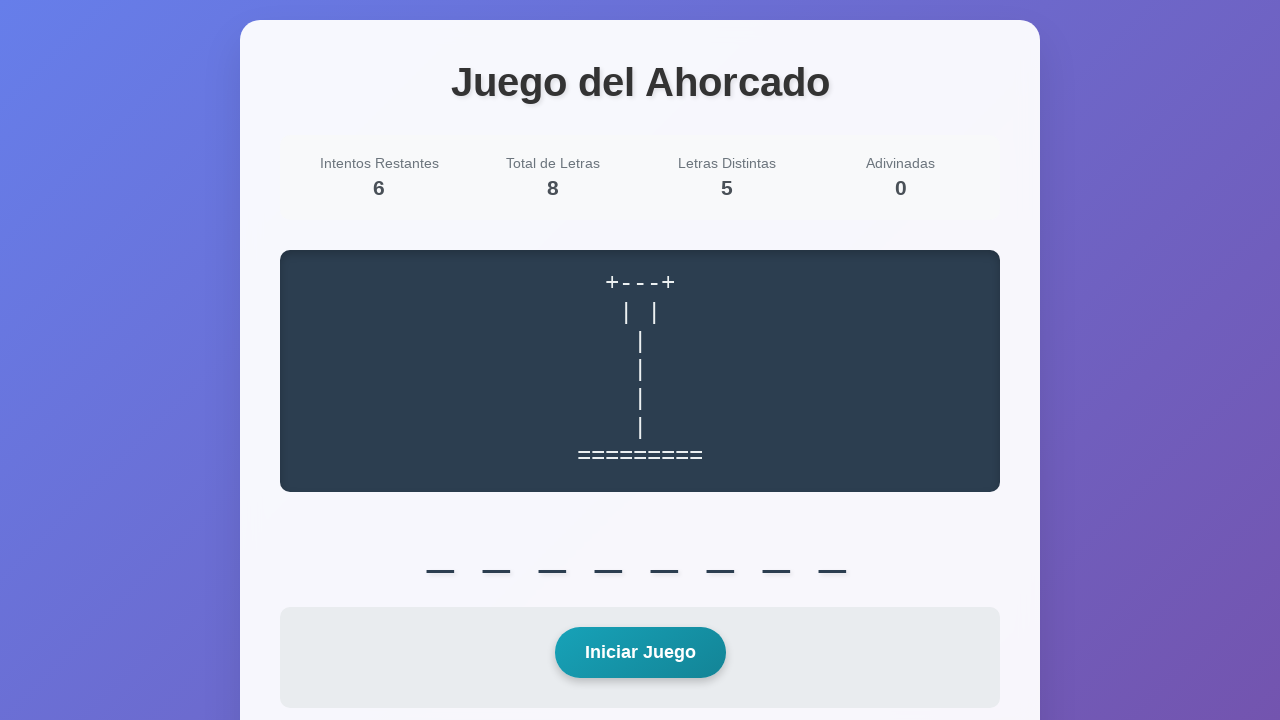

Game initialized and word display element is visible
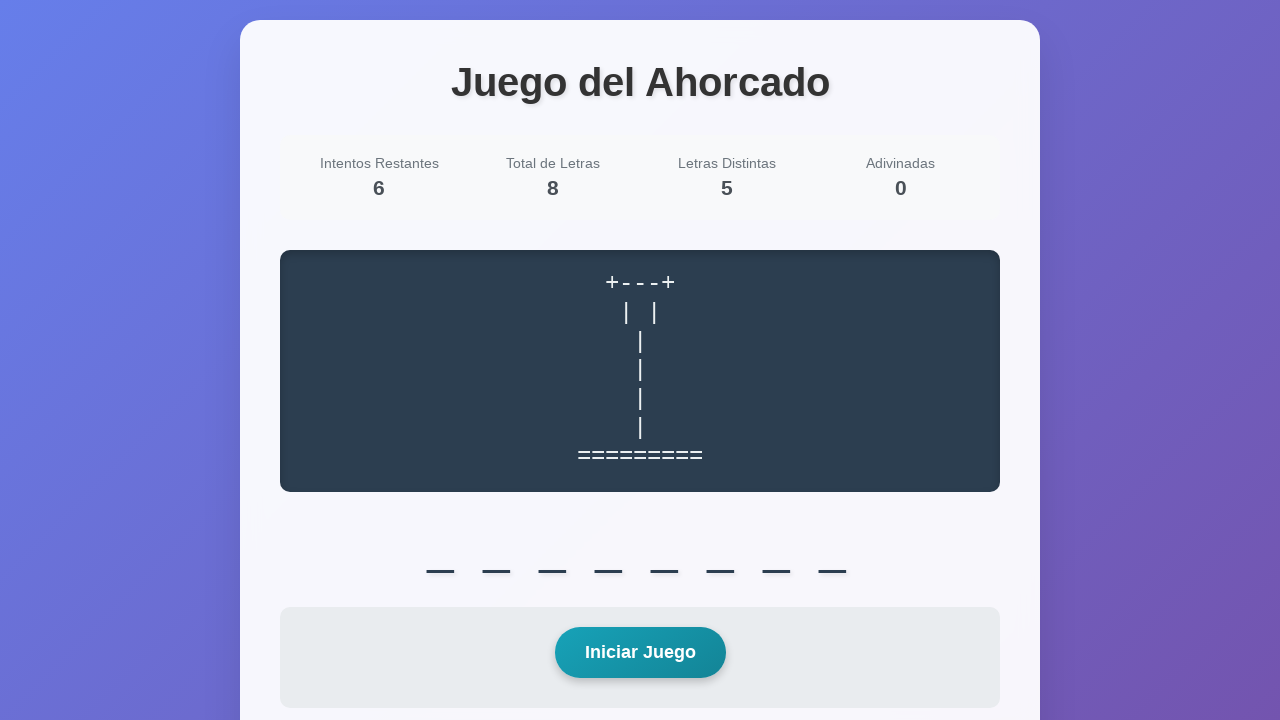

Pressed letter 'z' - incorrect attempt 1
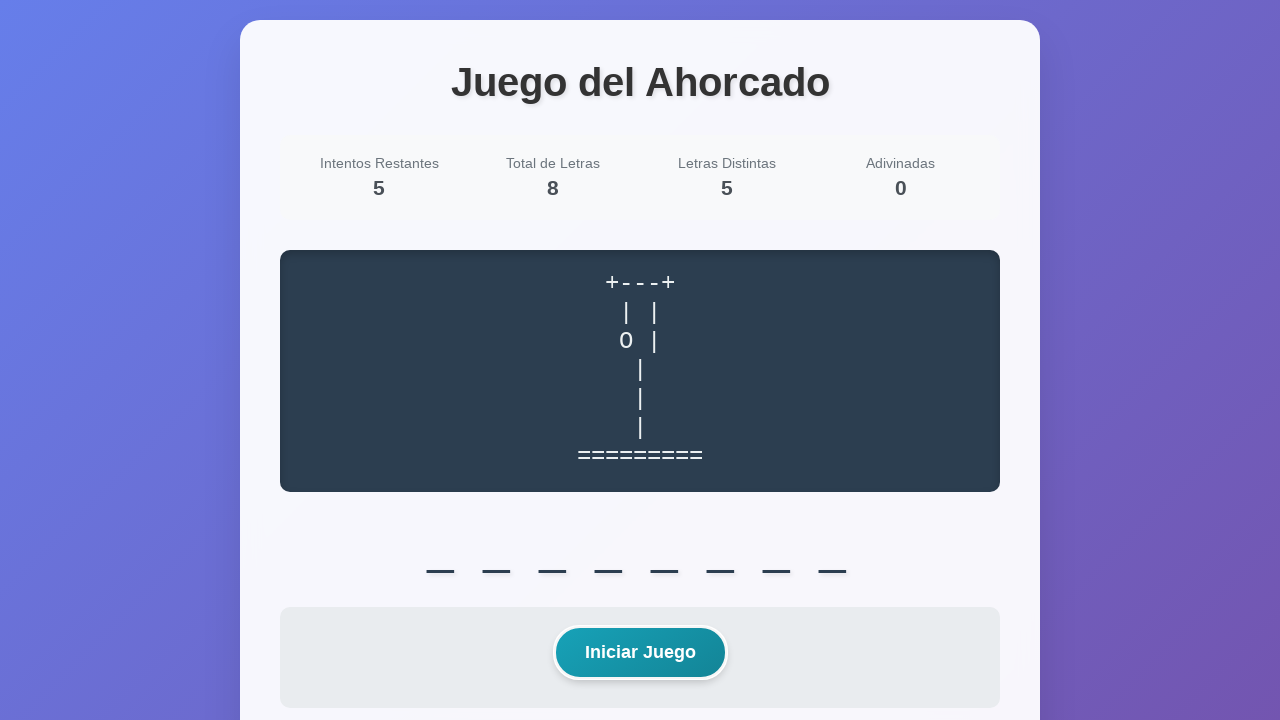

Pressed letter 'q' - incorrect attempt 2
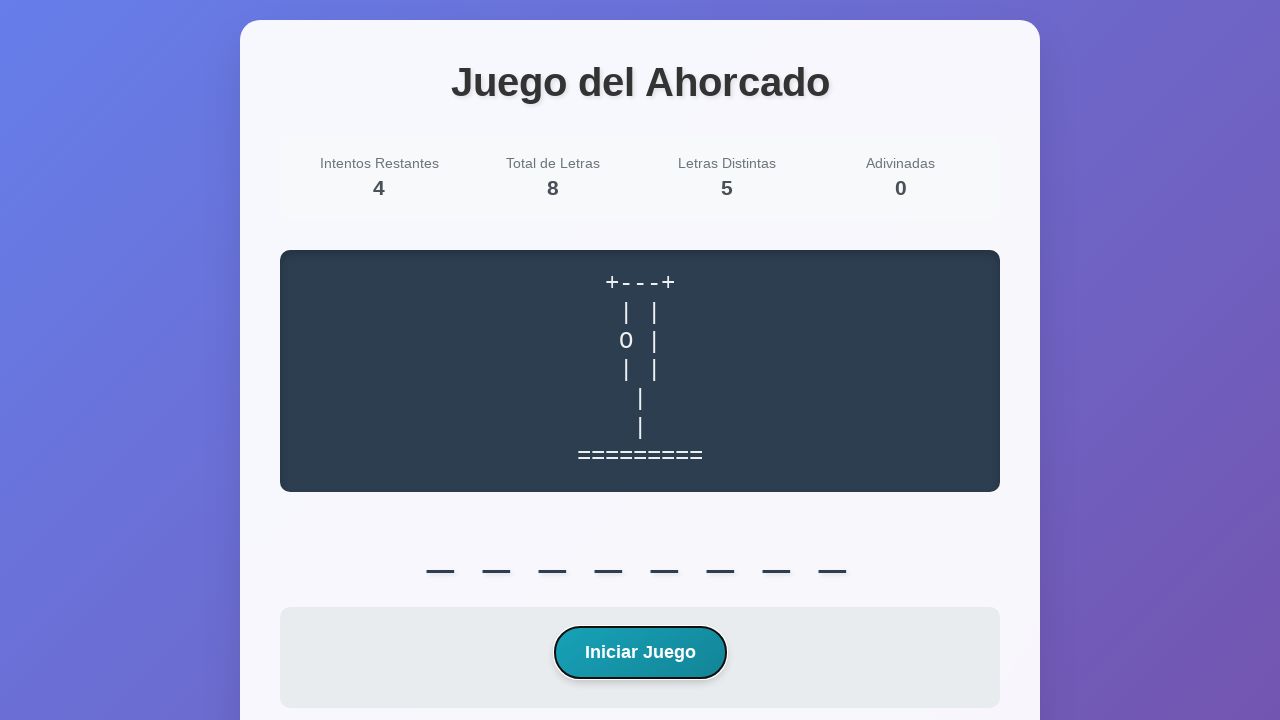

Pressed letter 'u' - incorrect attempt 3
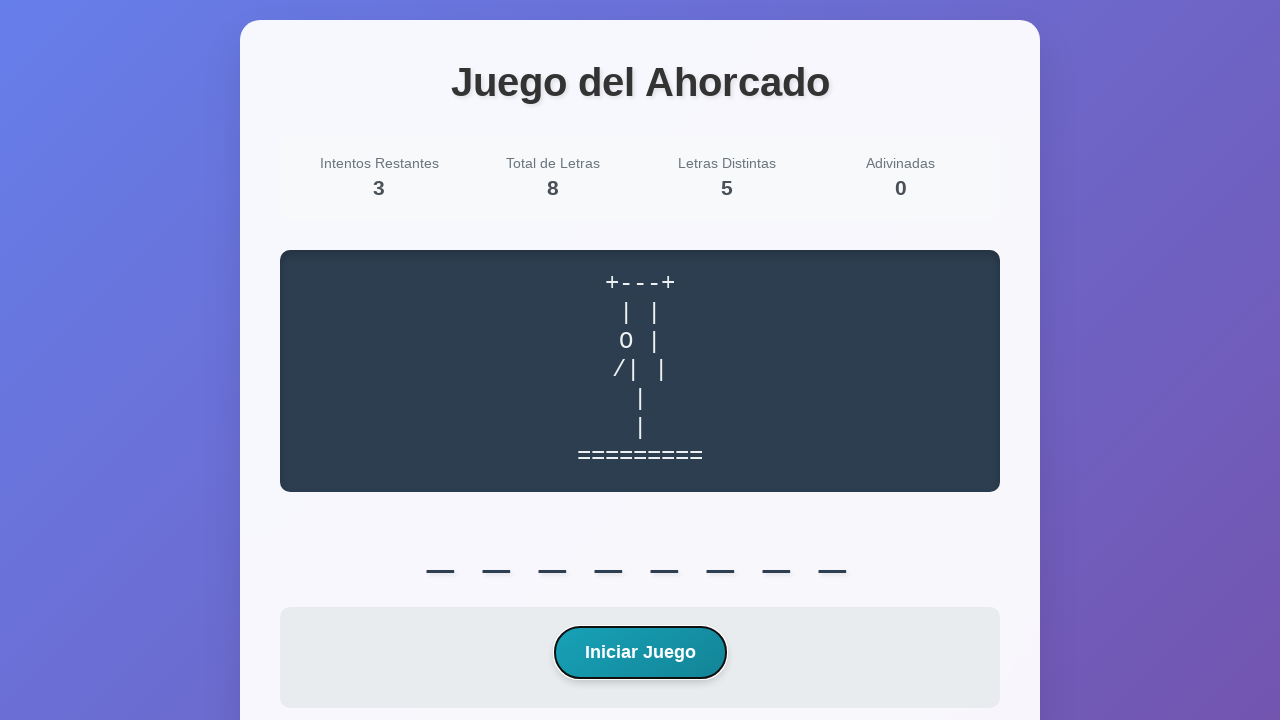

Pressed letter 'w' - incorrect attempt 4
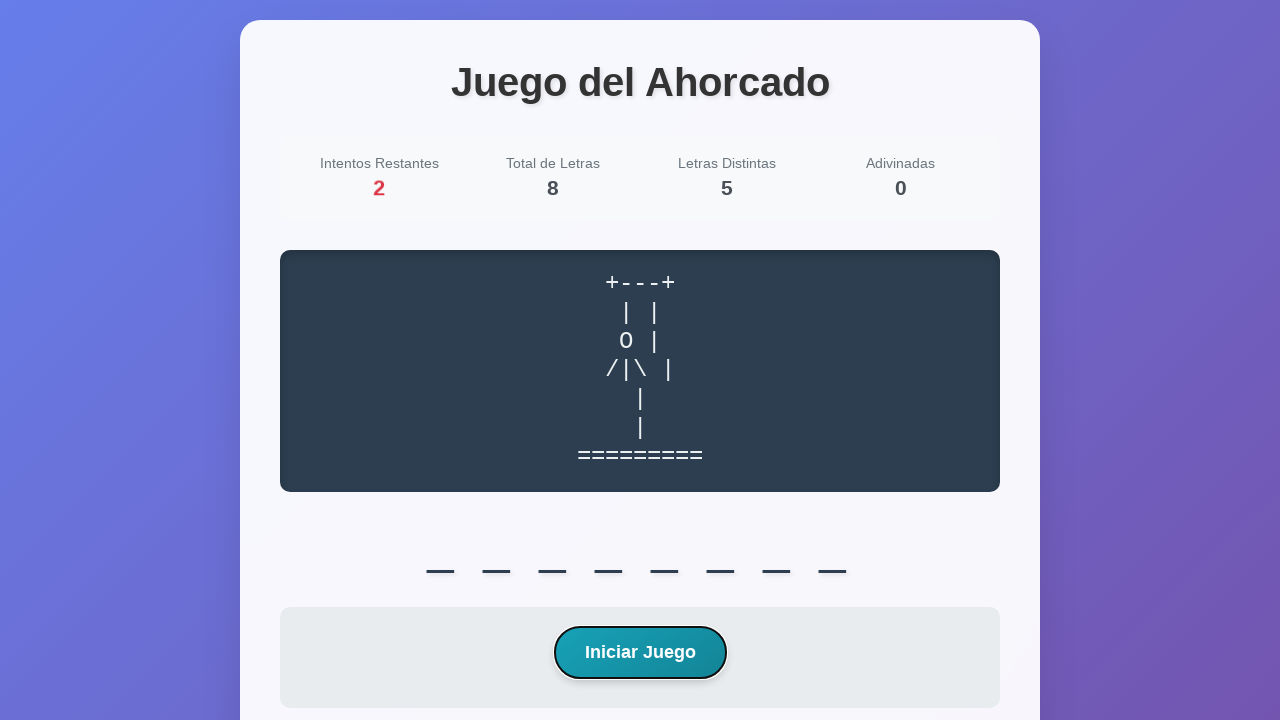

Pressed letter 'x' - incorrect attempt 5
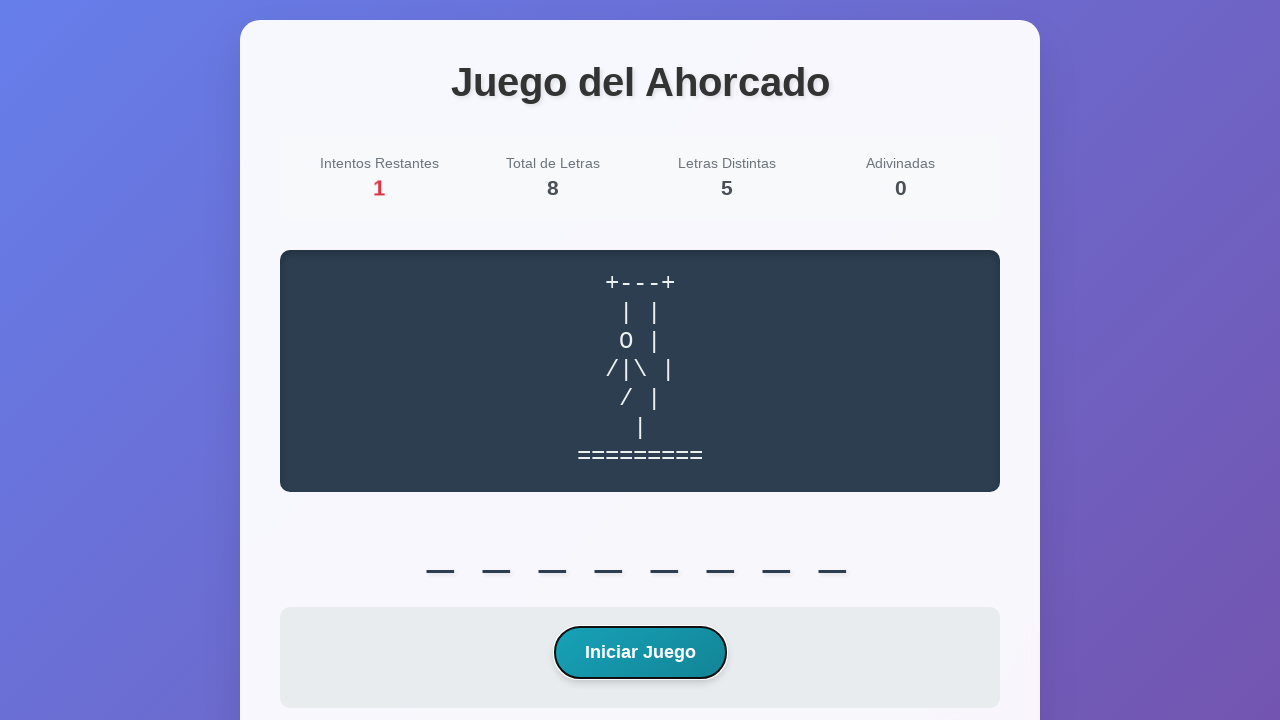

Pressed letter 'b' - incorrect attempt 6, exhausting all attempts
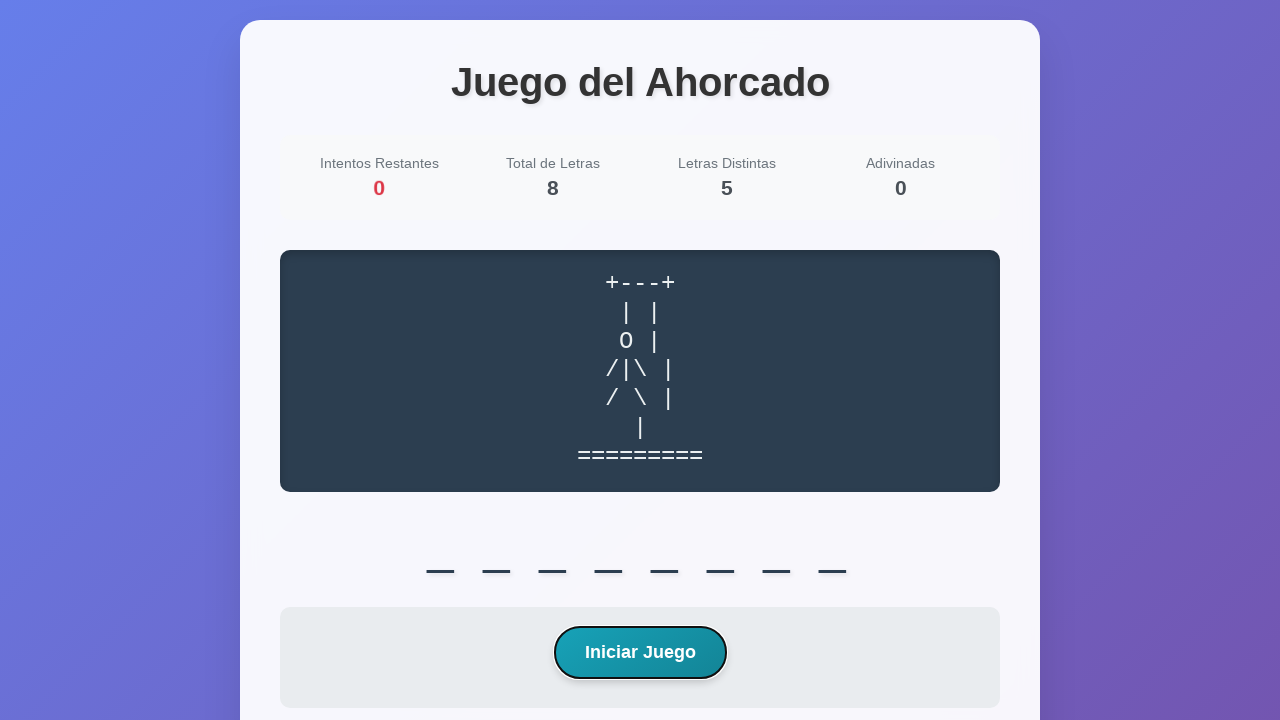

Retrieved loss message from message element
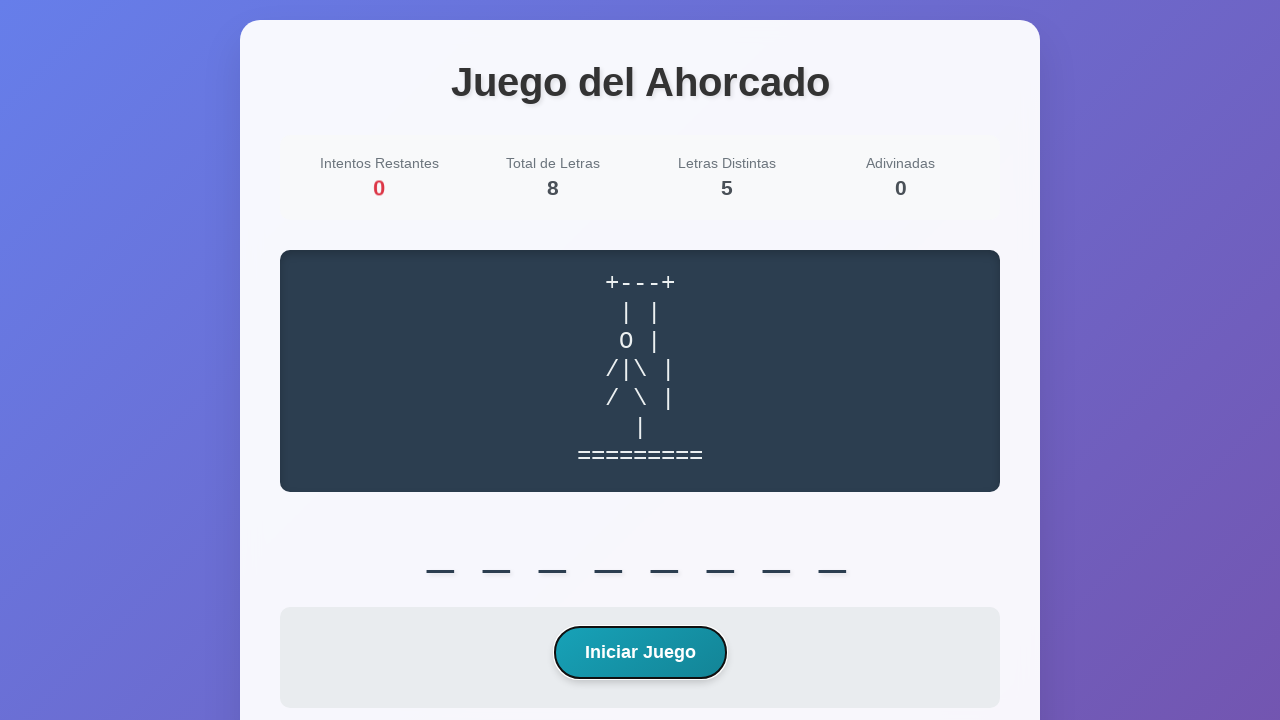

Verified that loss message contains 'Perdiste' - test passed
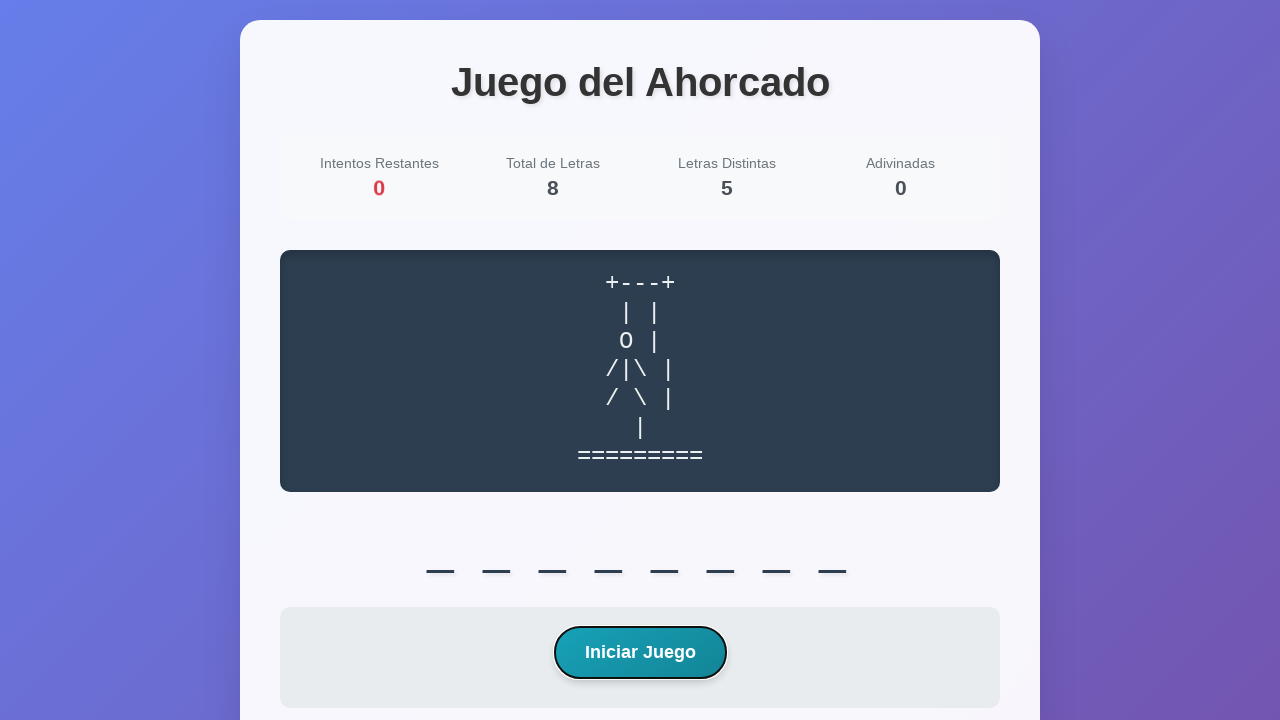

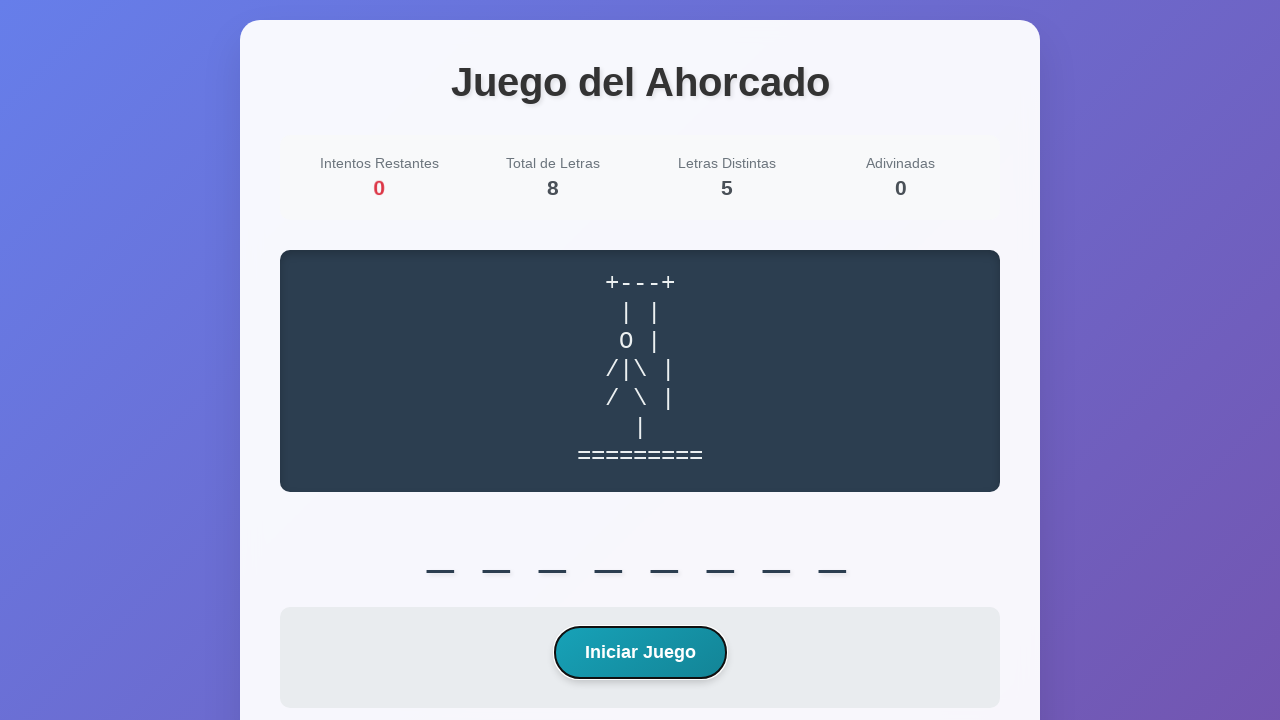